Tests drag and drop functionality by dragging an element from source to target within an iframe on jQuery UI demo page

Starting URL: http://jqueryui.com/droppable/

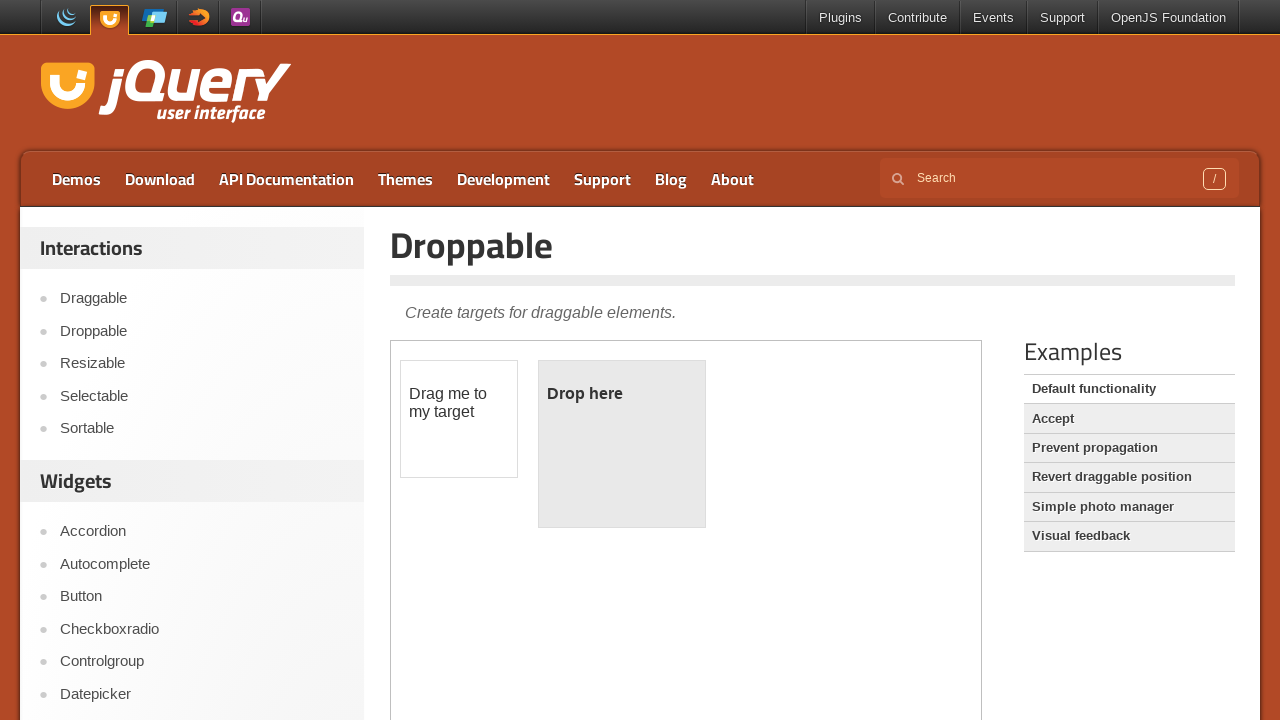

Located the demo iframe containing drag and drop elements
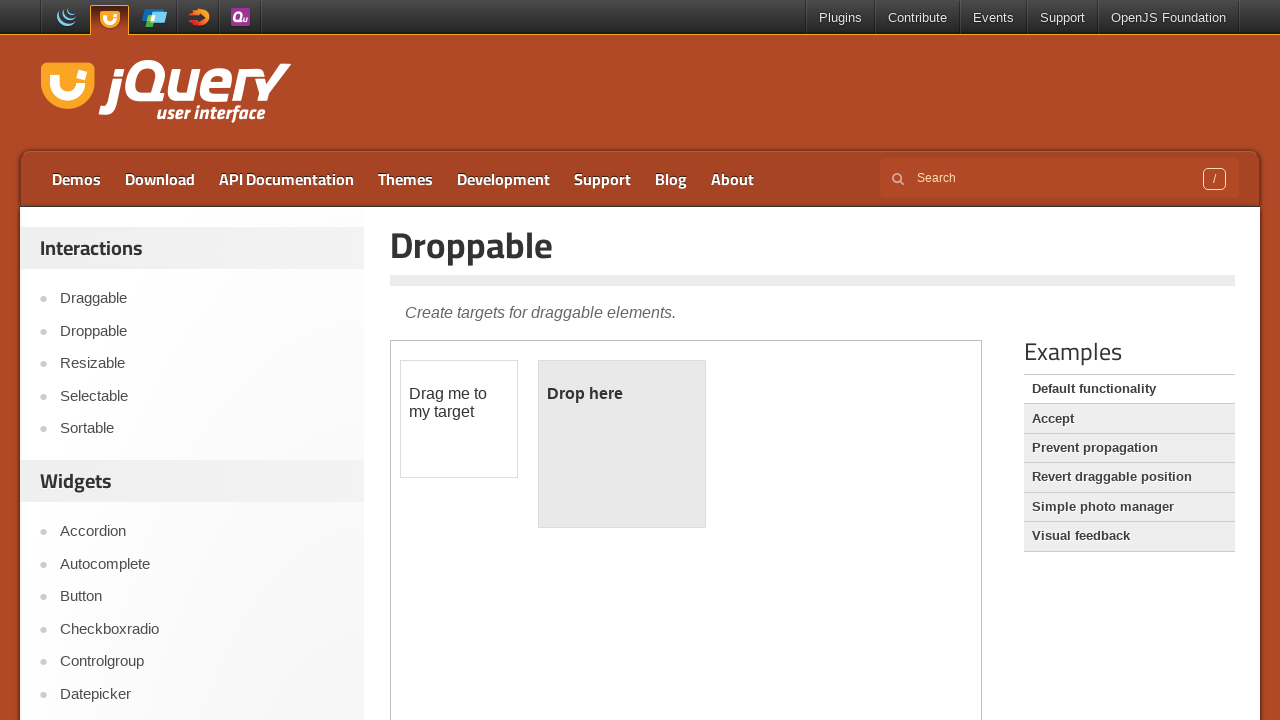

Located the draggable source element
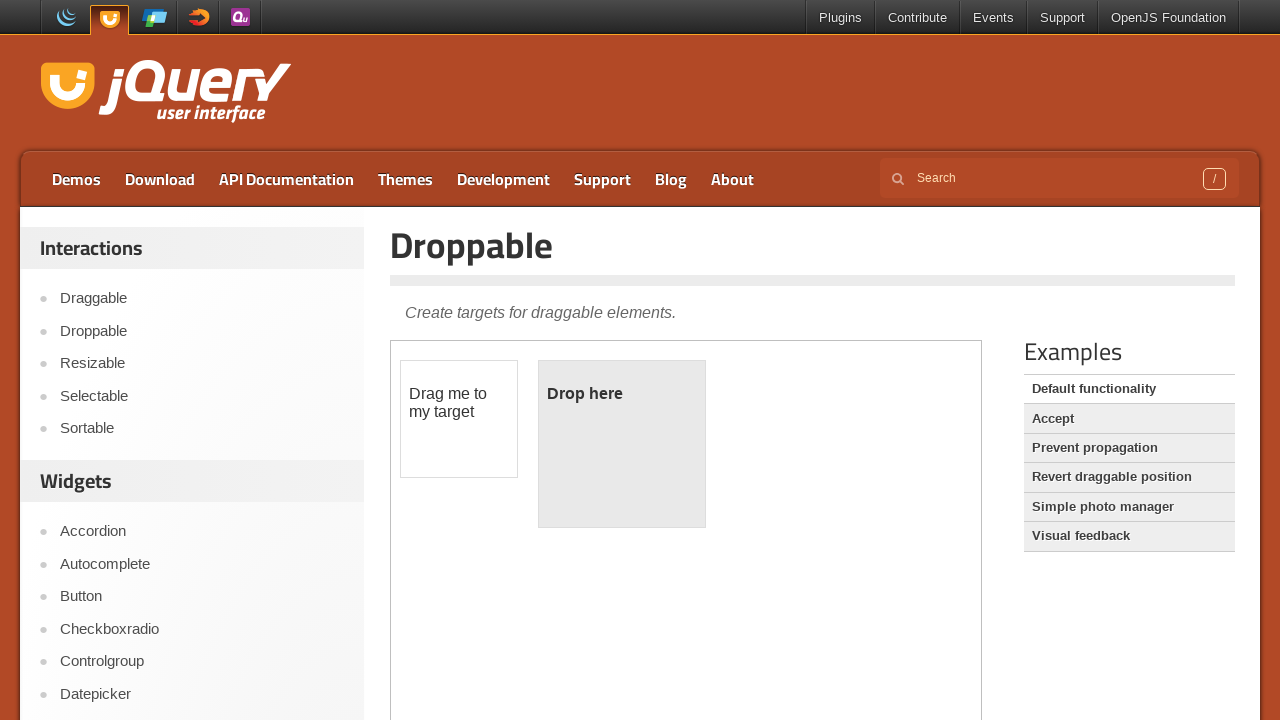

Located the droppable target element
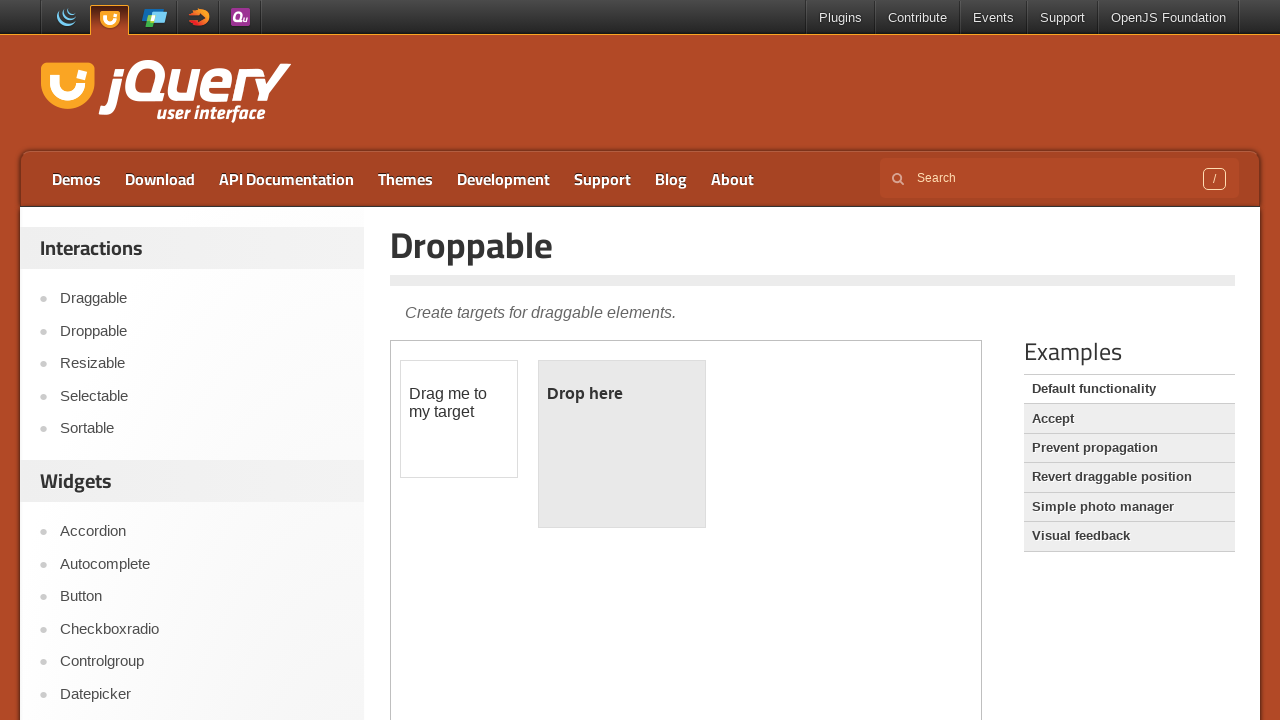

Dragged the source element to the target element at (622, 444)
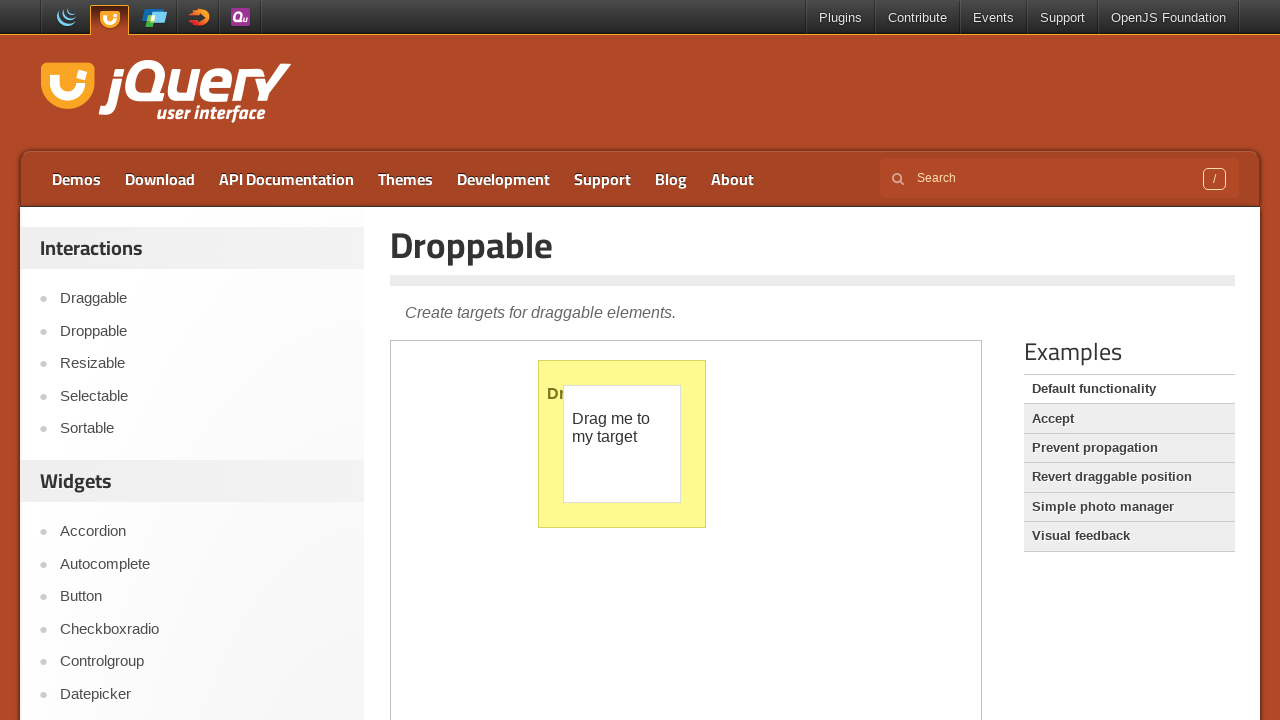

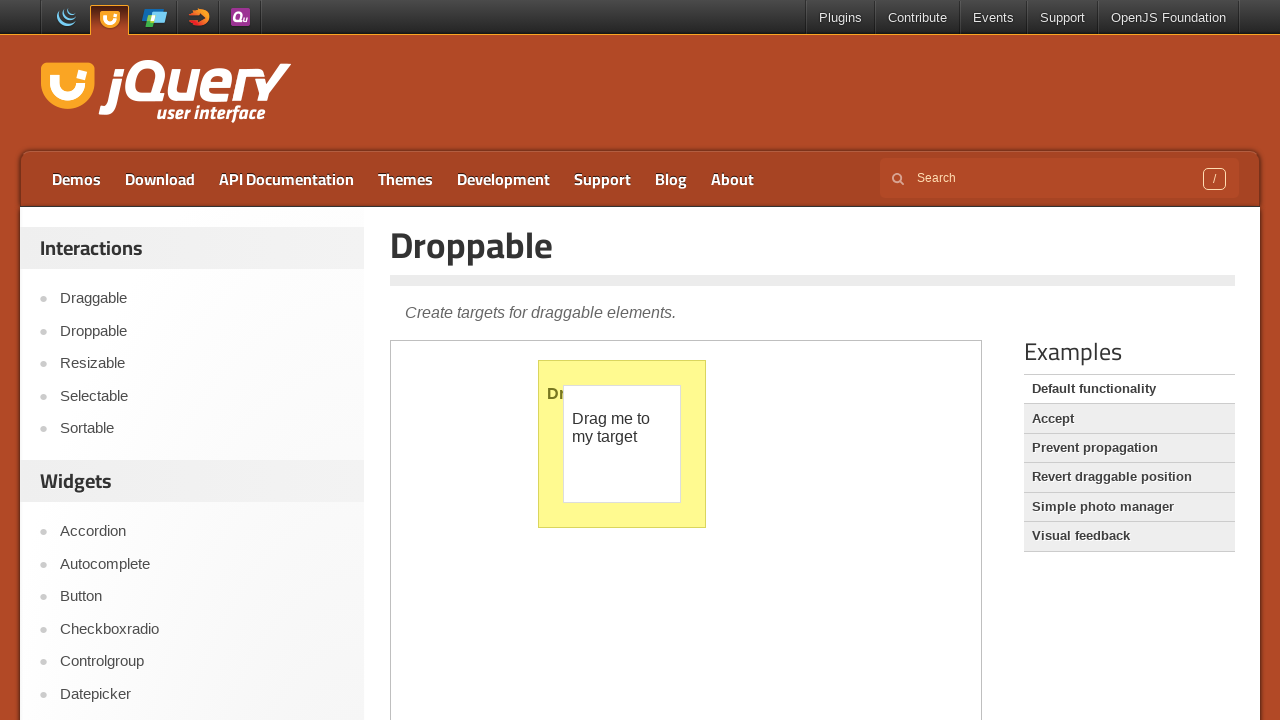